Tests A/B testing opt-out by adding a cookie before navigating to the page and verifying the A/B test is disabled

Starting URL: https://the-internet.herokuapp.com/abtest

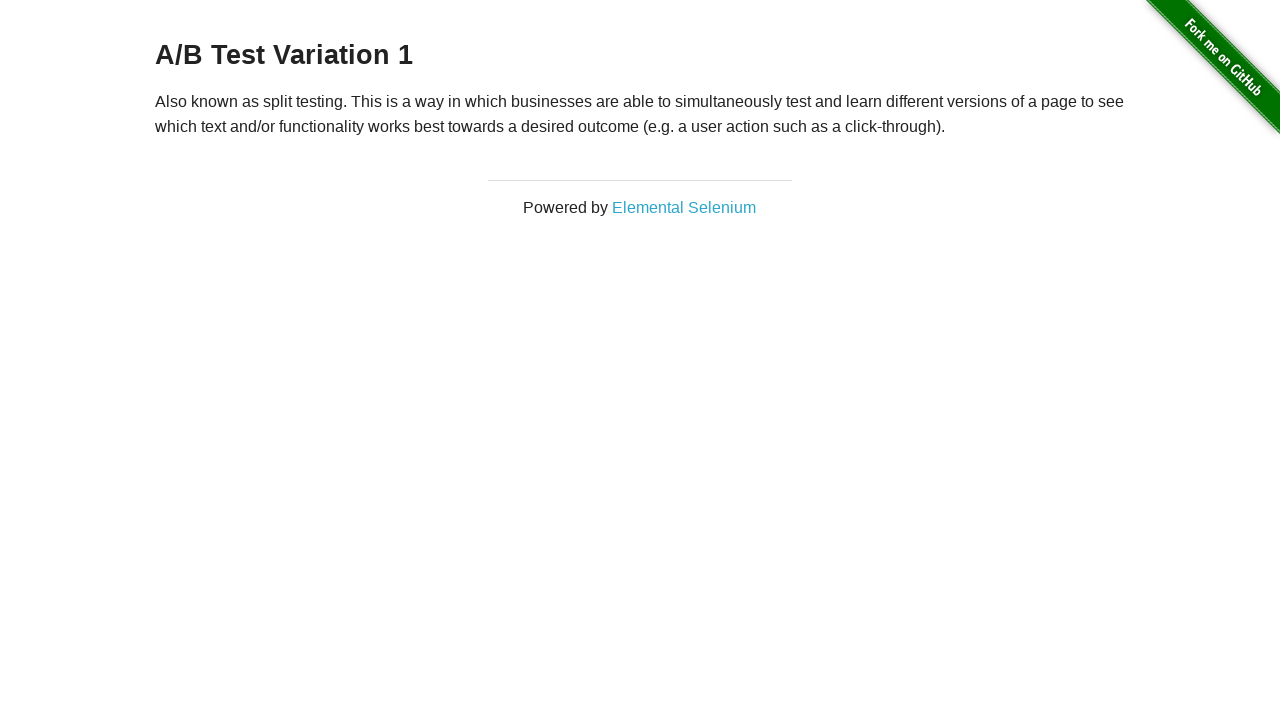

Added optimizelyOptOut cookie with value 'true'
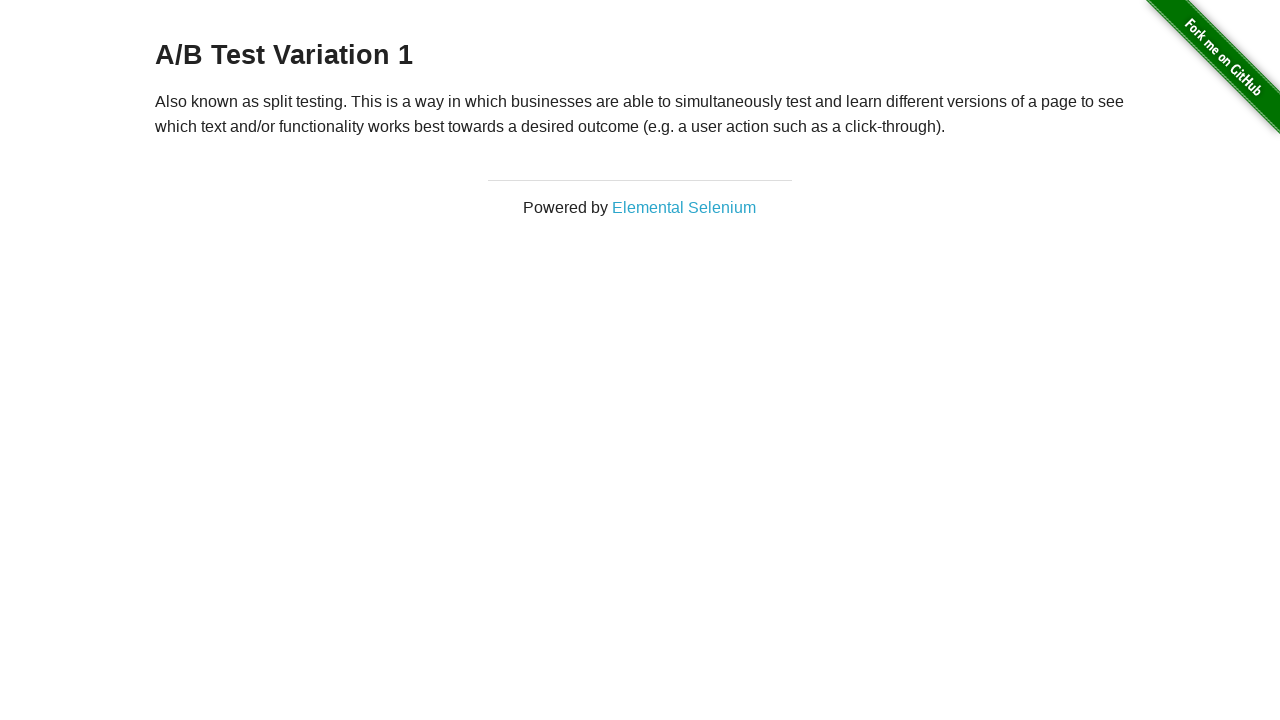

Navigated to A/B test page with opt-out cookie set
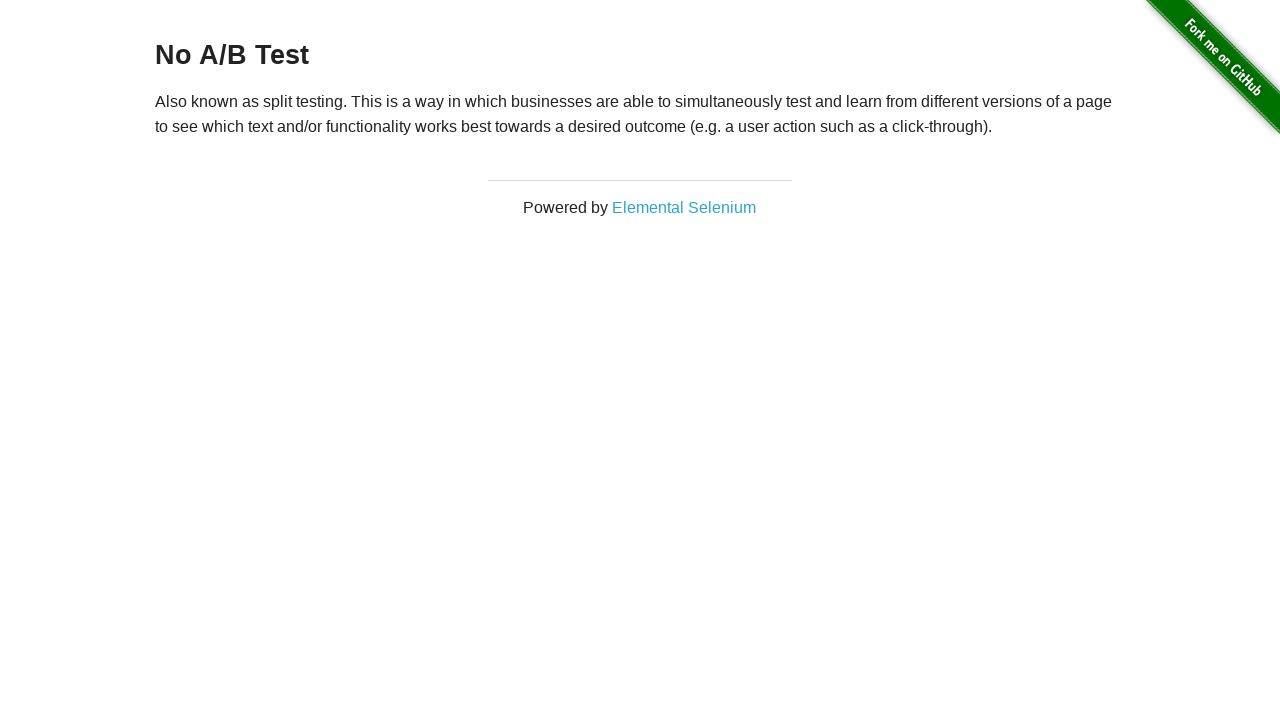

Retrieved heading text from page
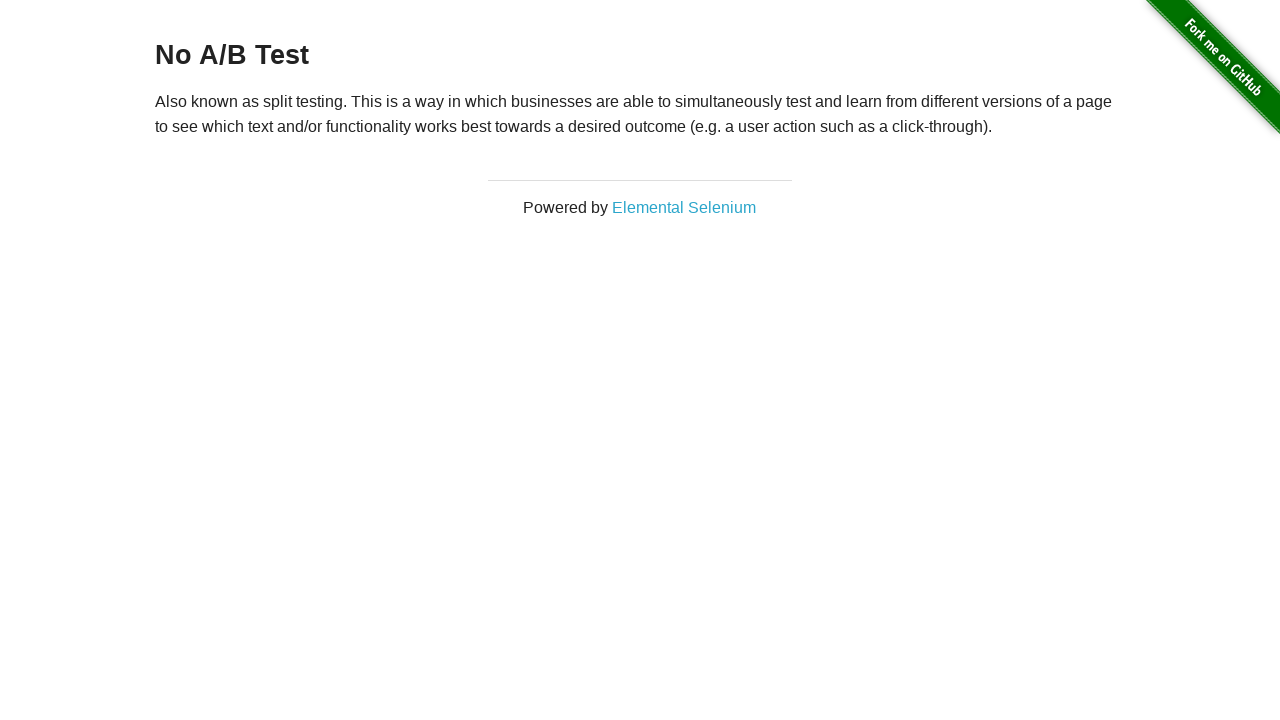

Verified heading text is 'No A/B Test' - A/B test disabled by cookie
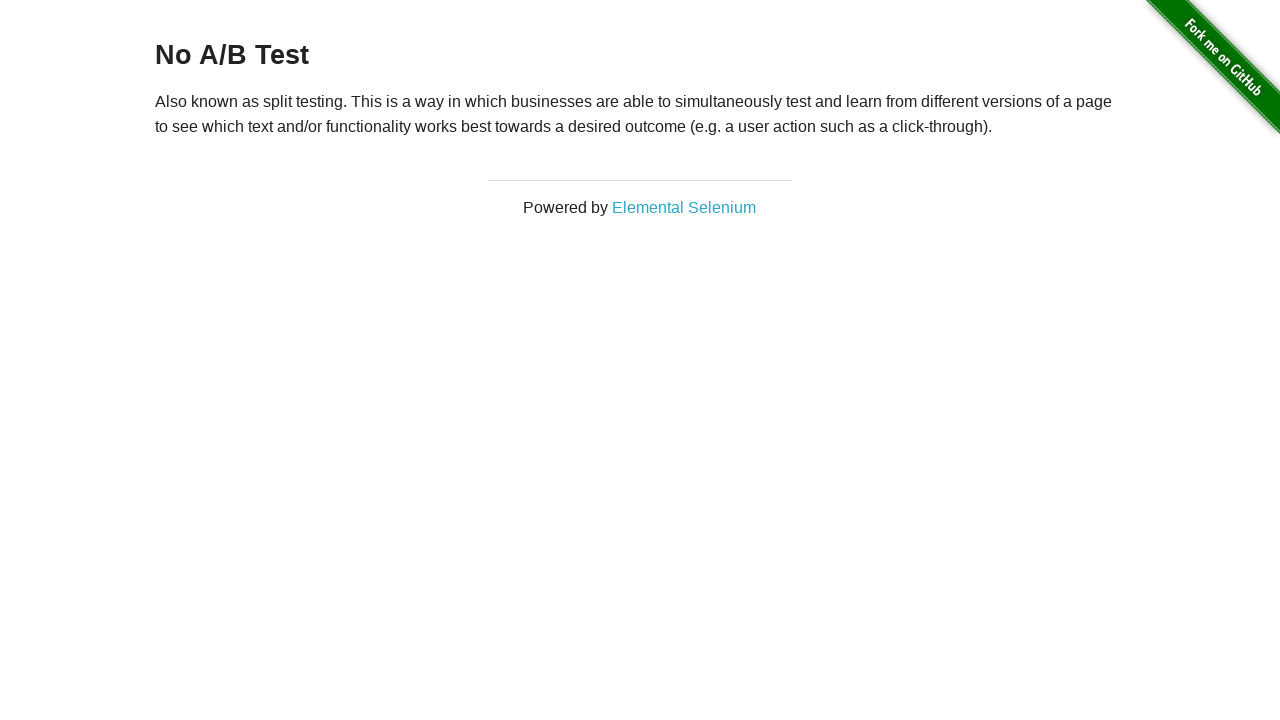

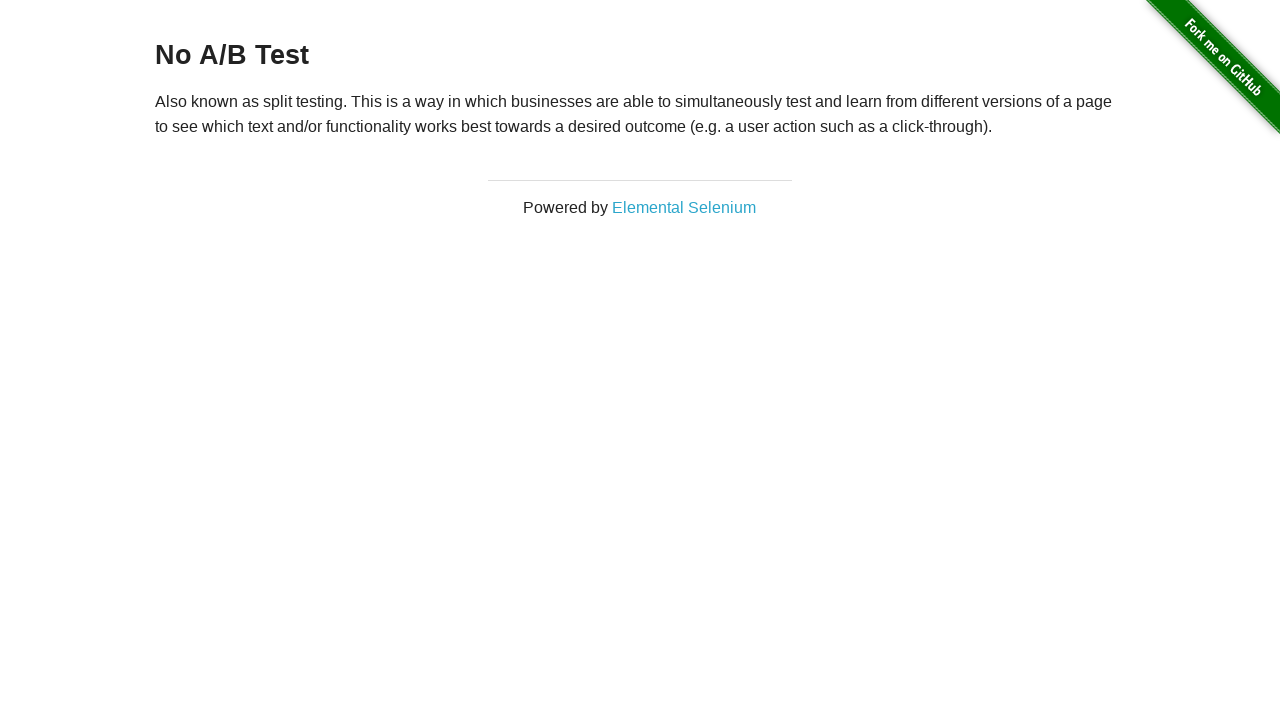